Simple test that maximizes the browser window and navigates to the Ladenzeile homepage

Starting URL: https://www.ladenzeile.de/

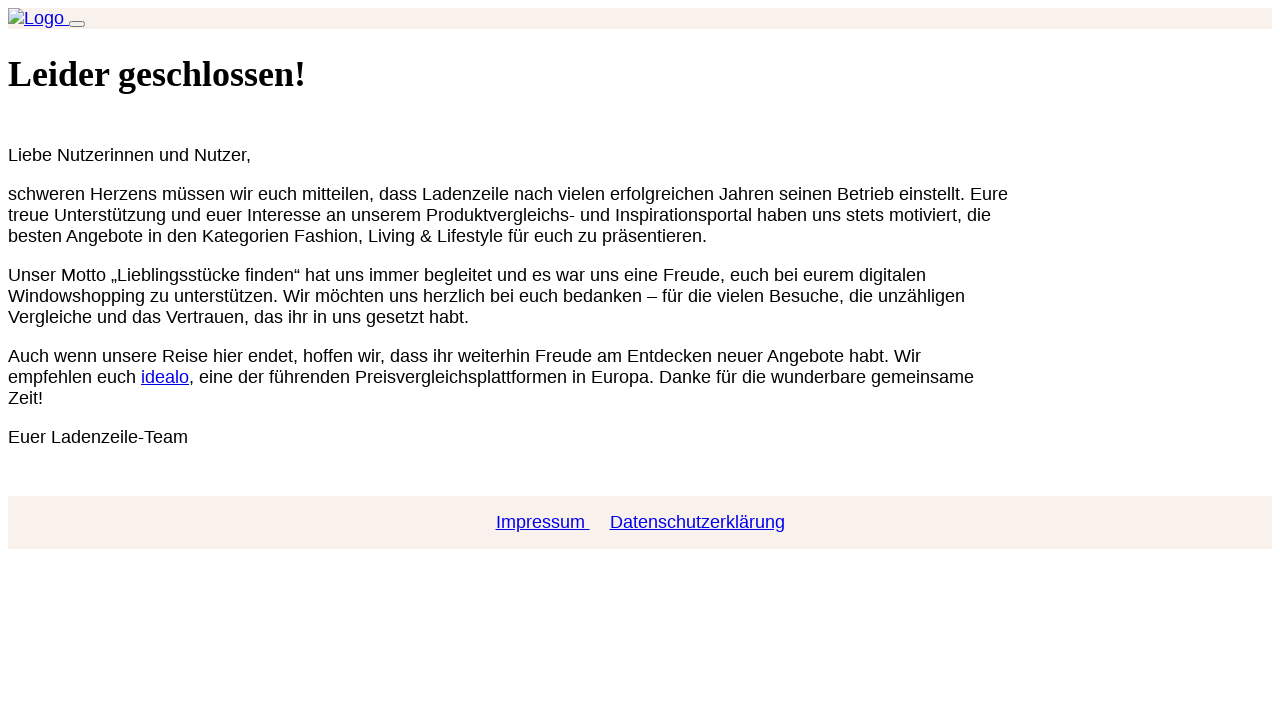

Maximized browser window to 1920x1080
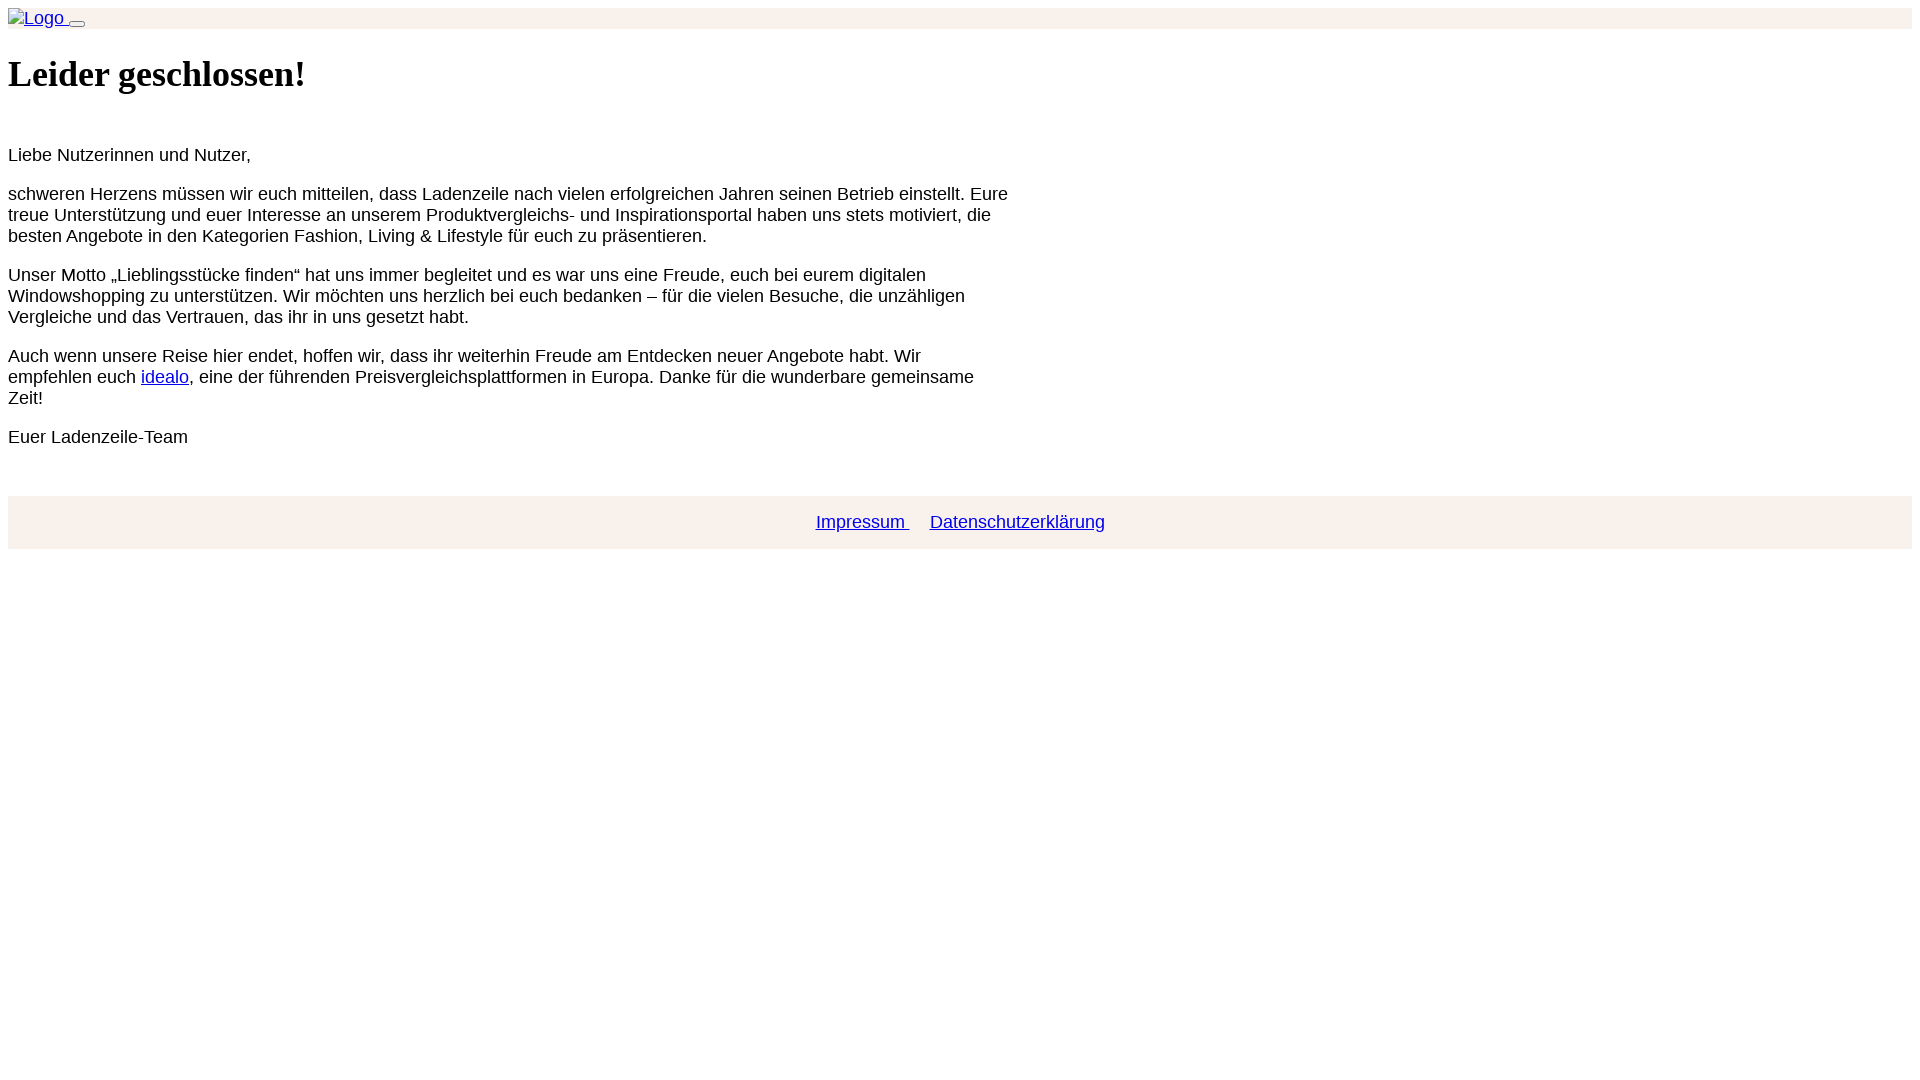

Navigated to Ladenzeile homepage
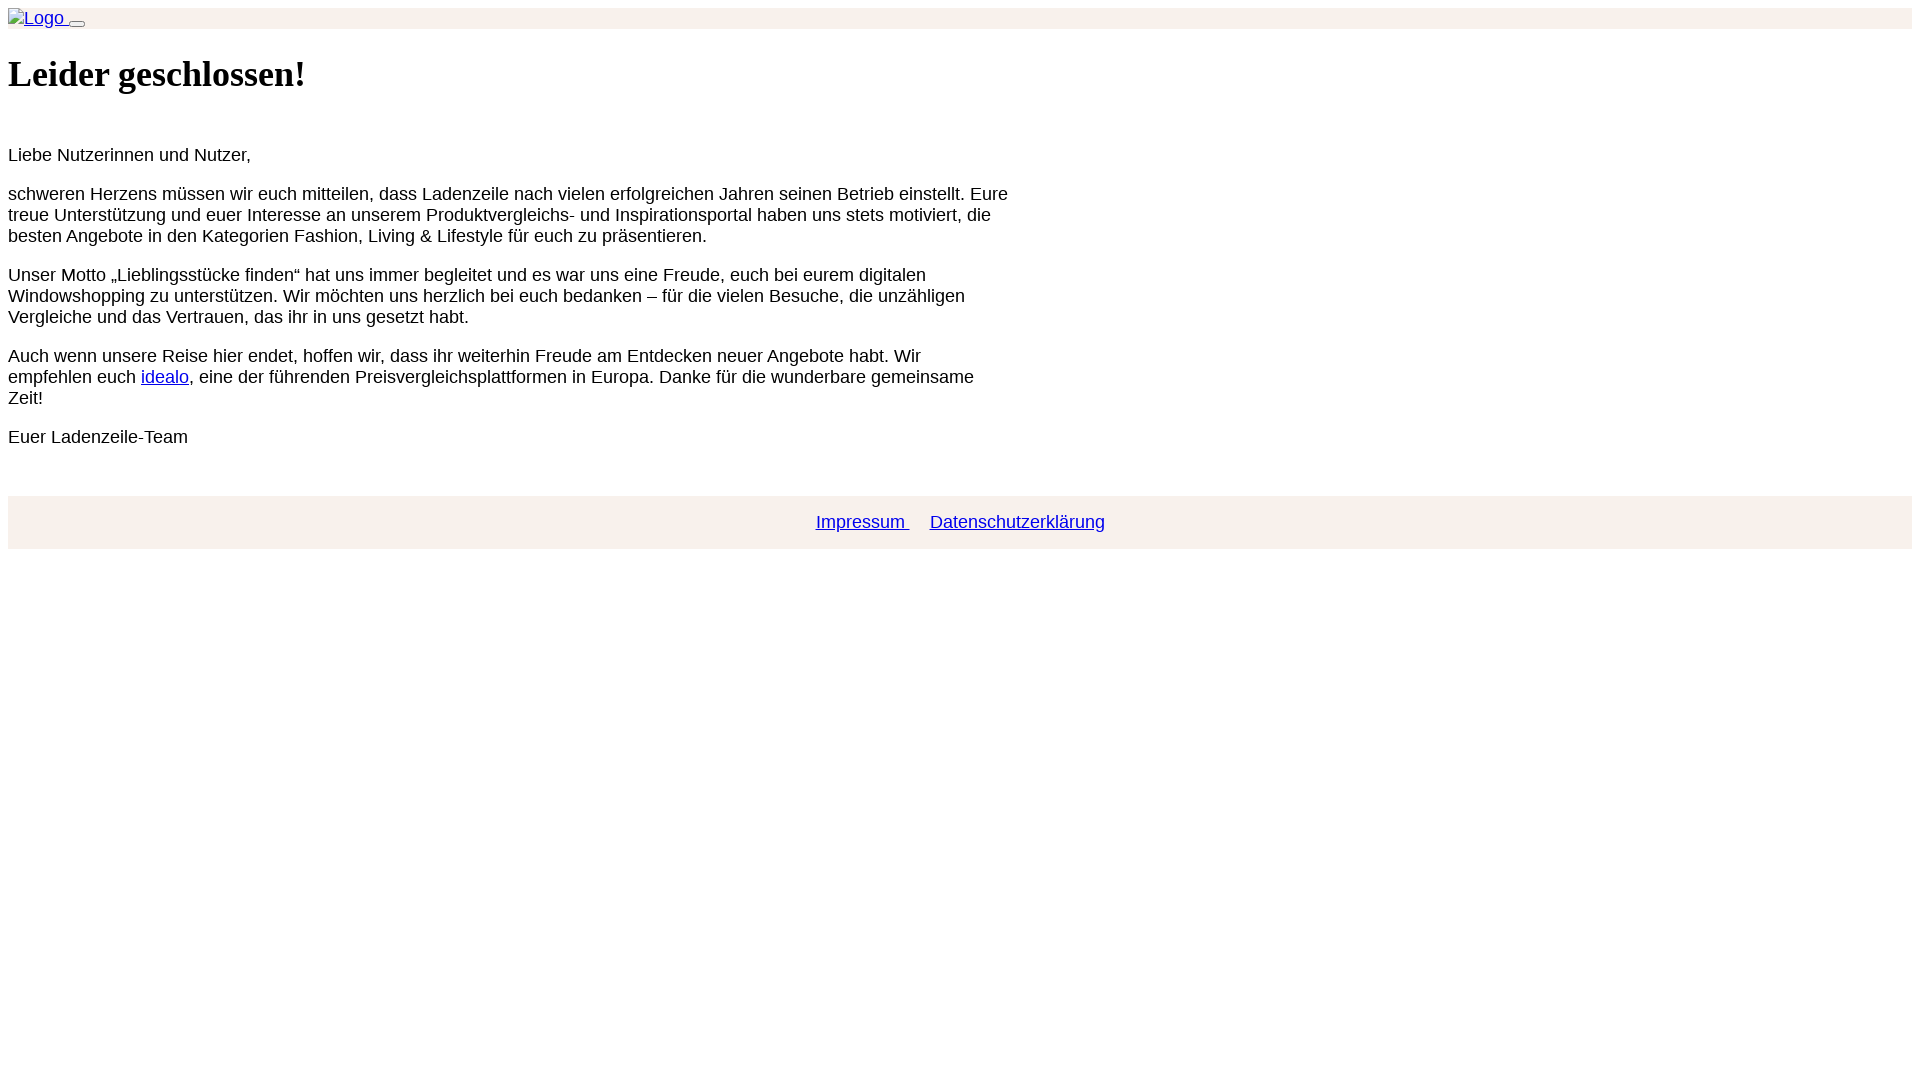

Ladenzeile homepage loaded successfully
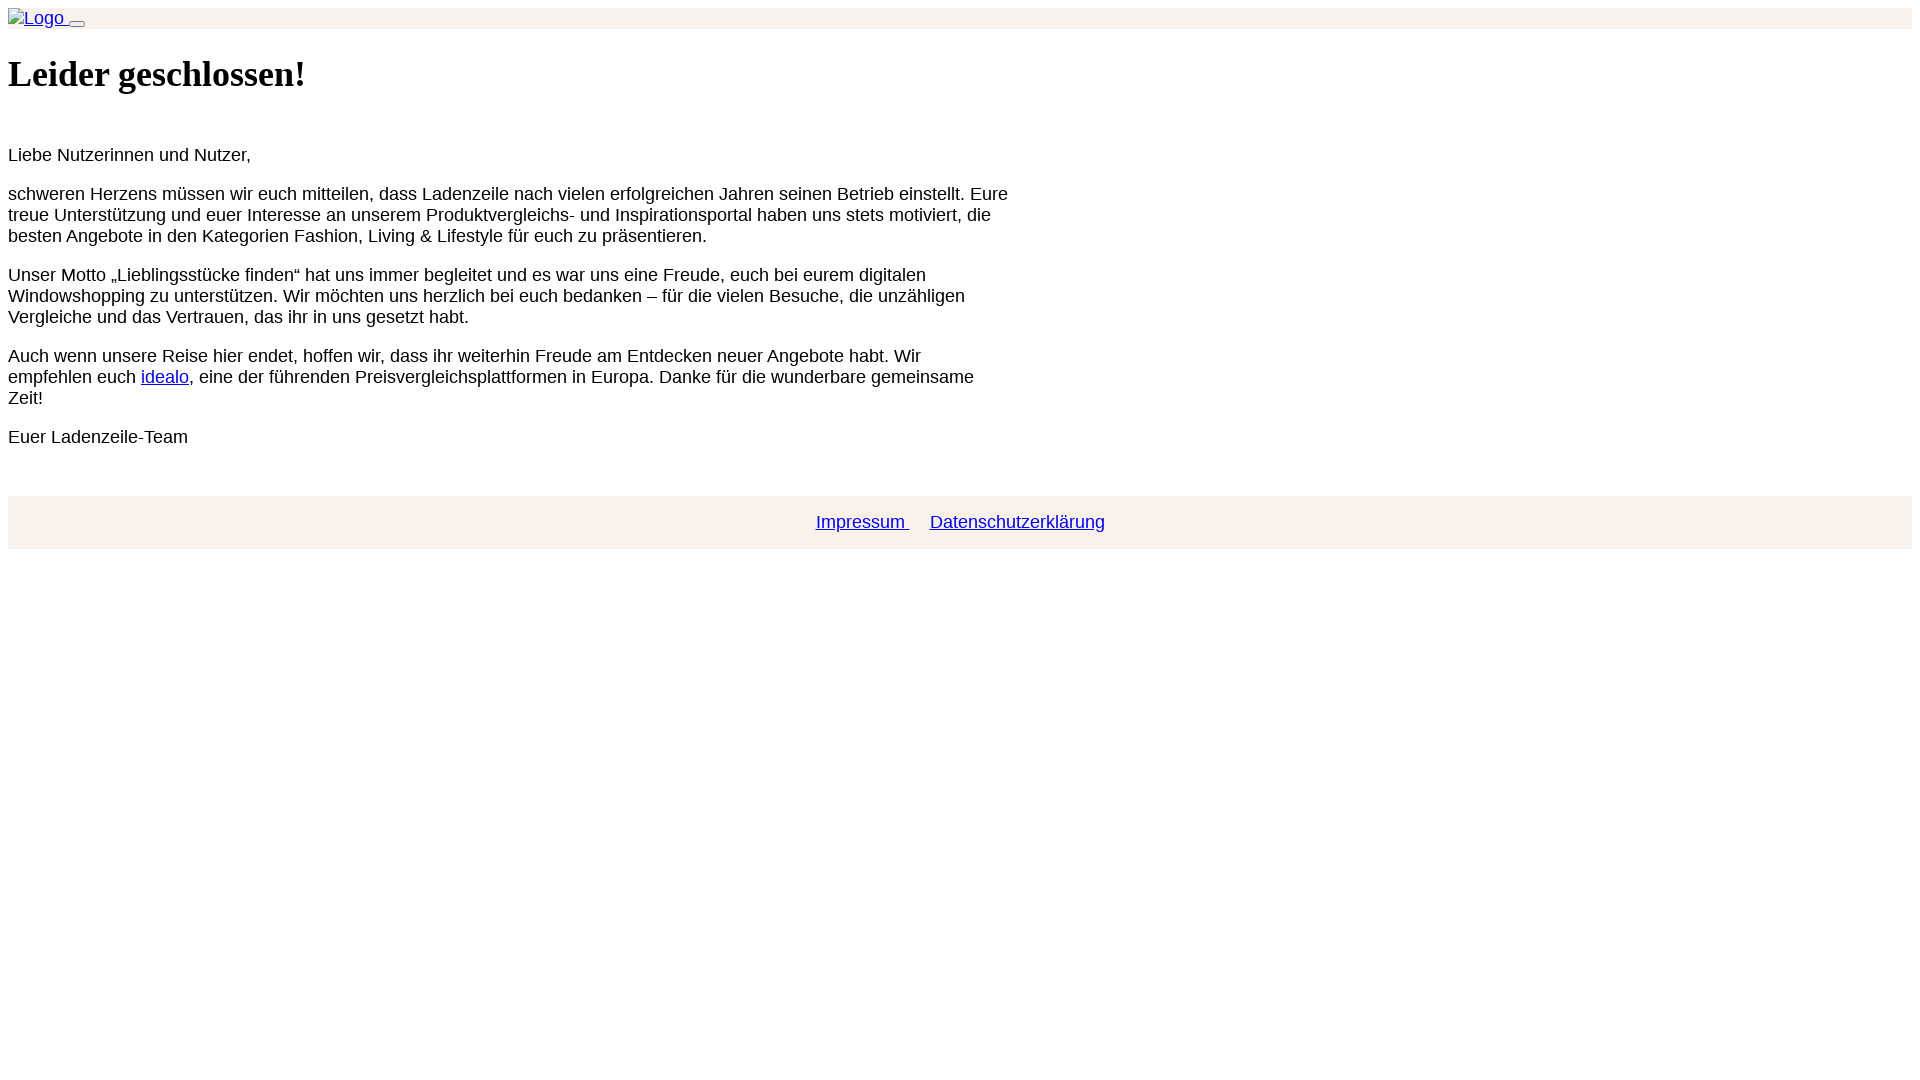

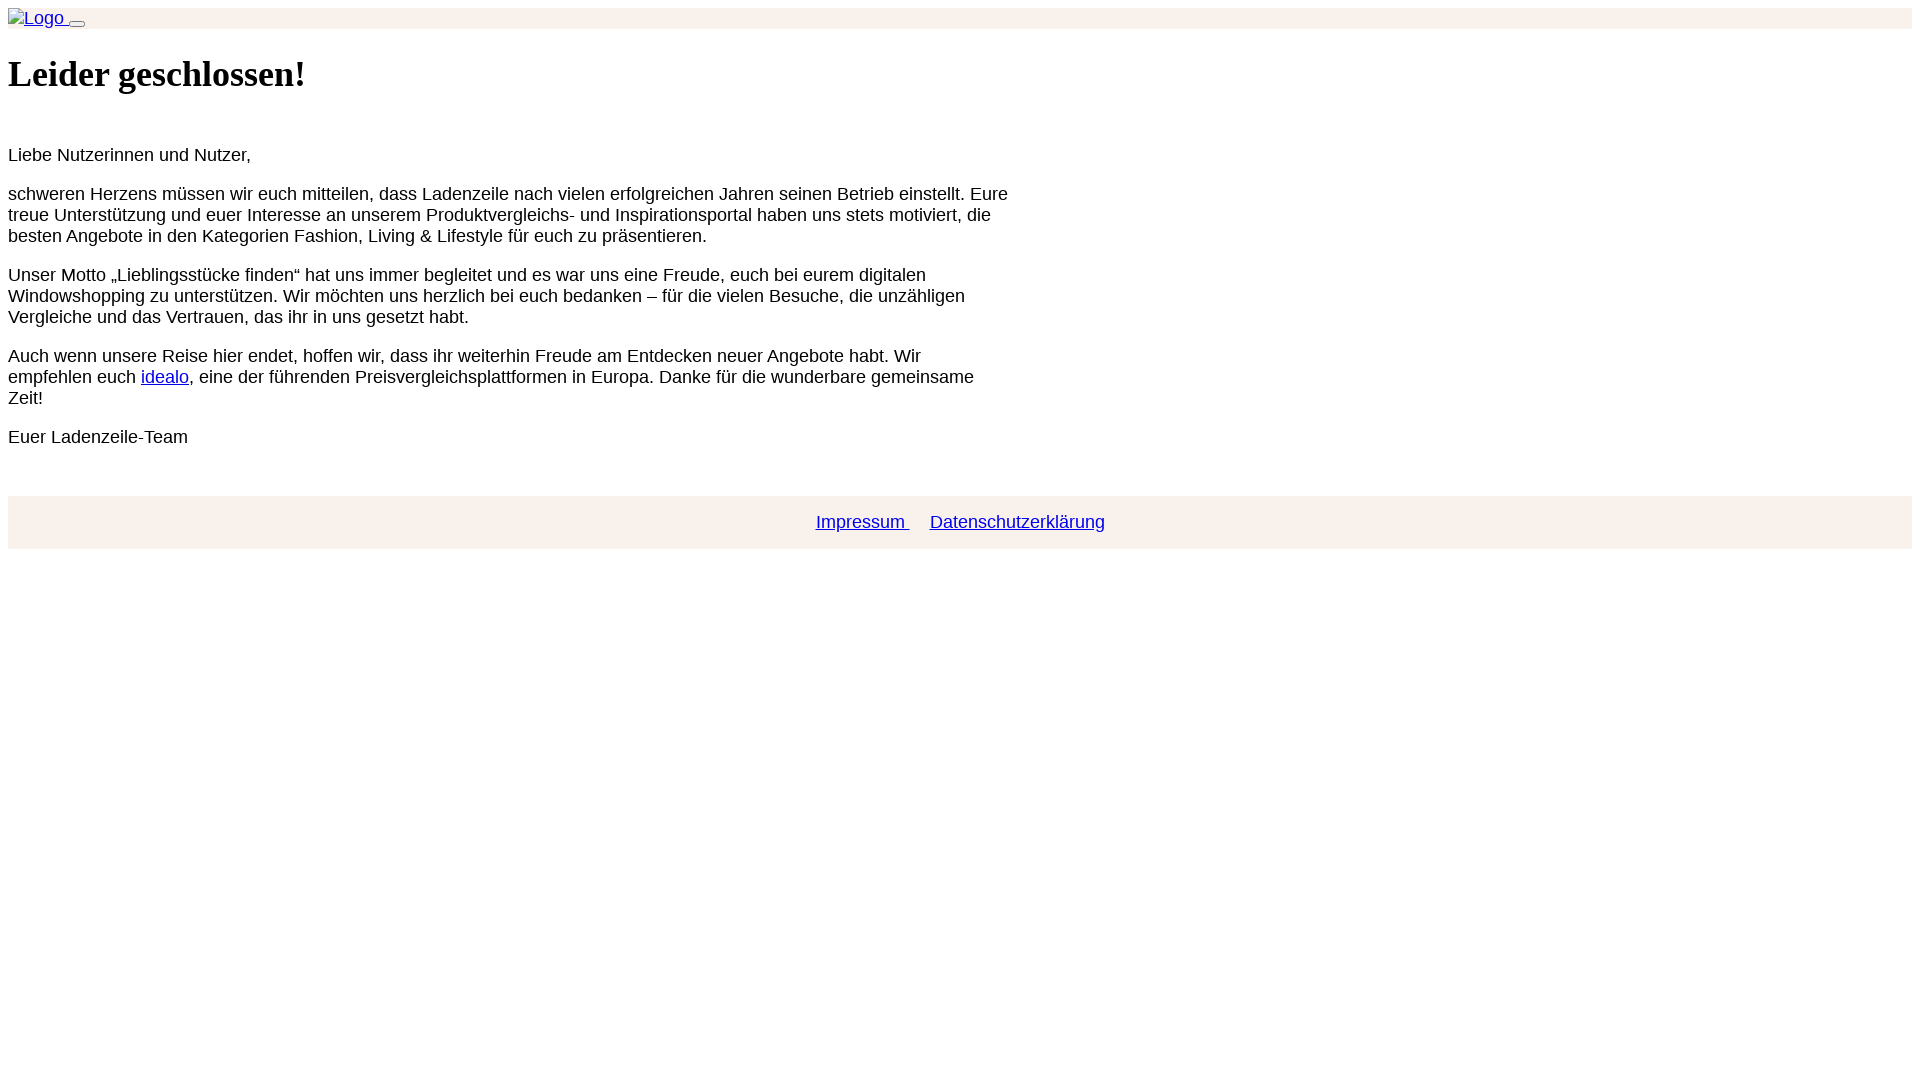